Tests jQuery UI accordion functionality by switching to an iframe and clicking on Section 2 of the accordion component

Starting URL: https://jqueryui.com/accordion/

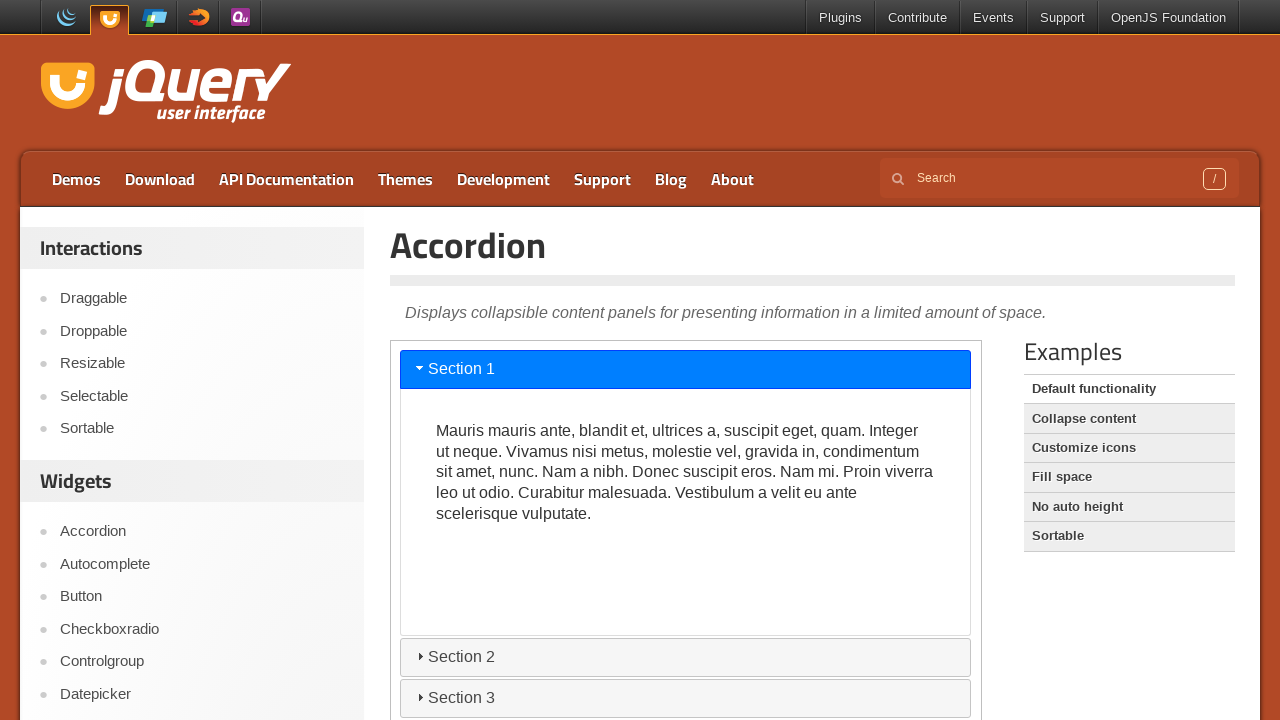

Located the iframe containing the accordion demo
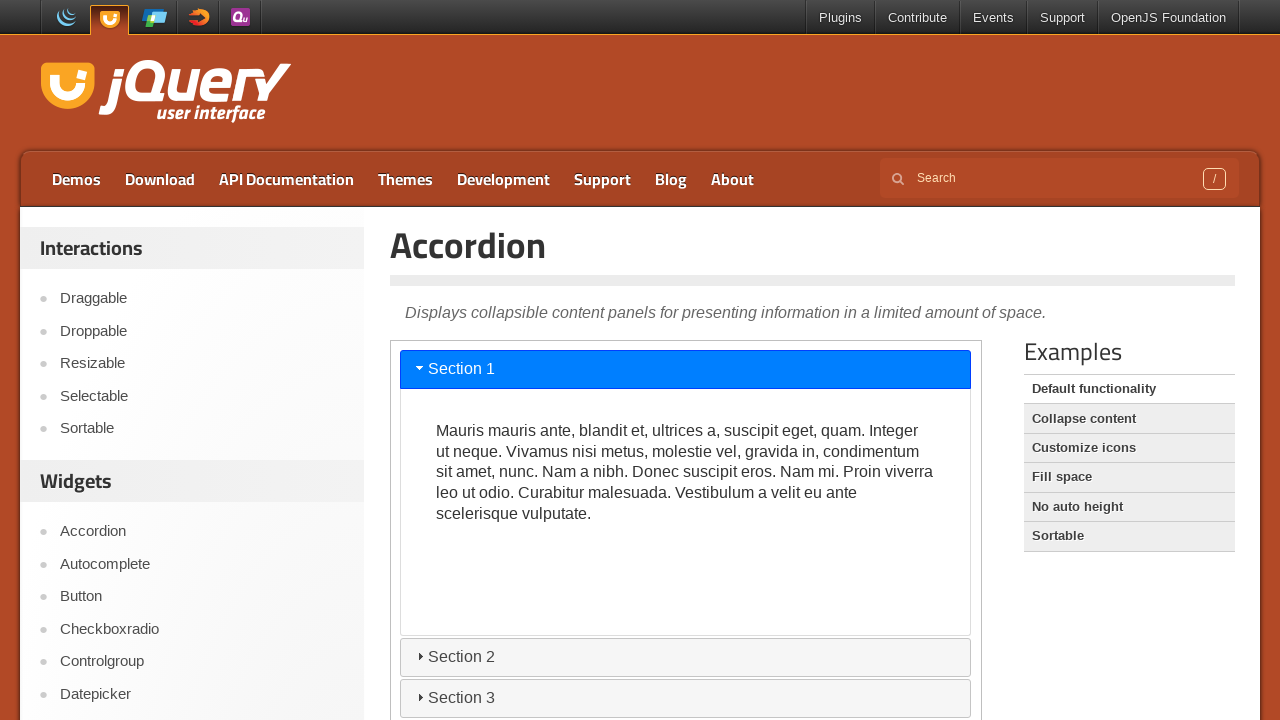

Clicked on Section 2 accordion header at (686, 657) on iframe >> nth=0 >> internal:control=enter-frame >> #ui-id-3
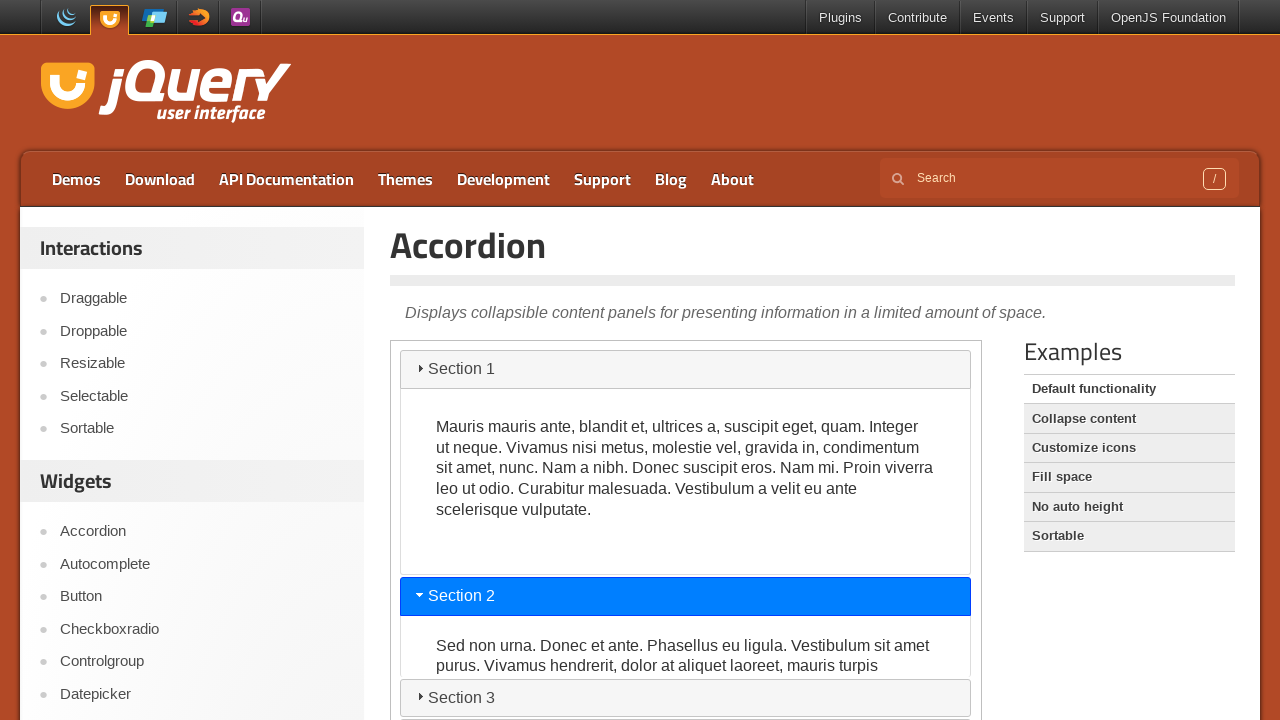

Verified Section 2 accordion content is visible
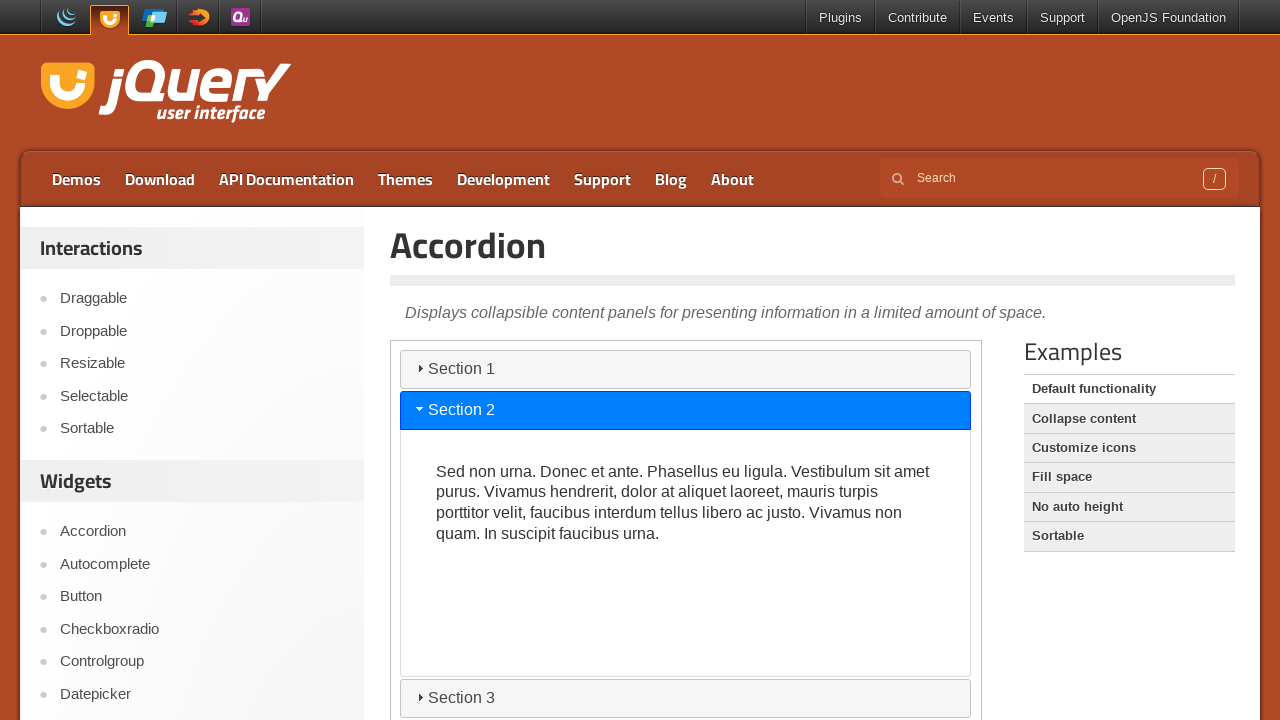

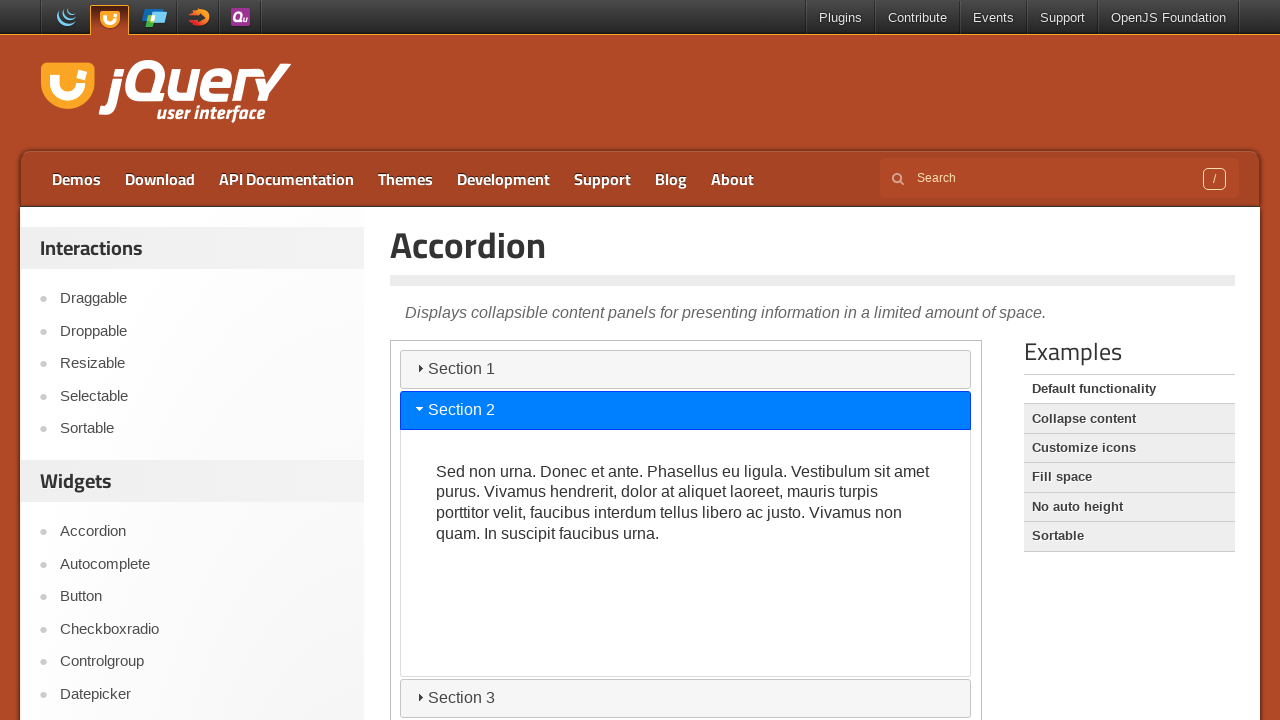